Tests A/B test opt-out by adding an opt-out cookie before visiting the A/B test page, then navigating to the page and verifying the opt-out is active.

Starting URL: http://the-internet.herokuapp.com

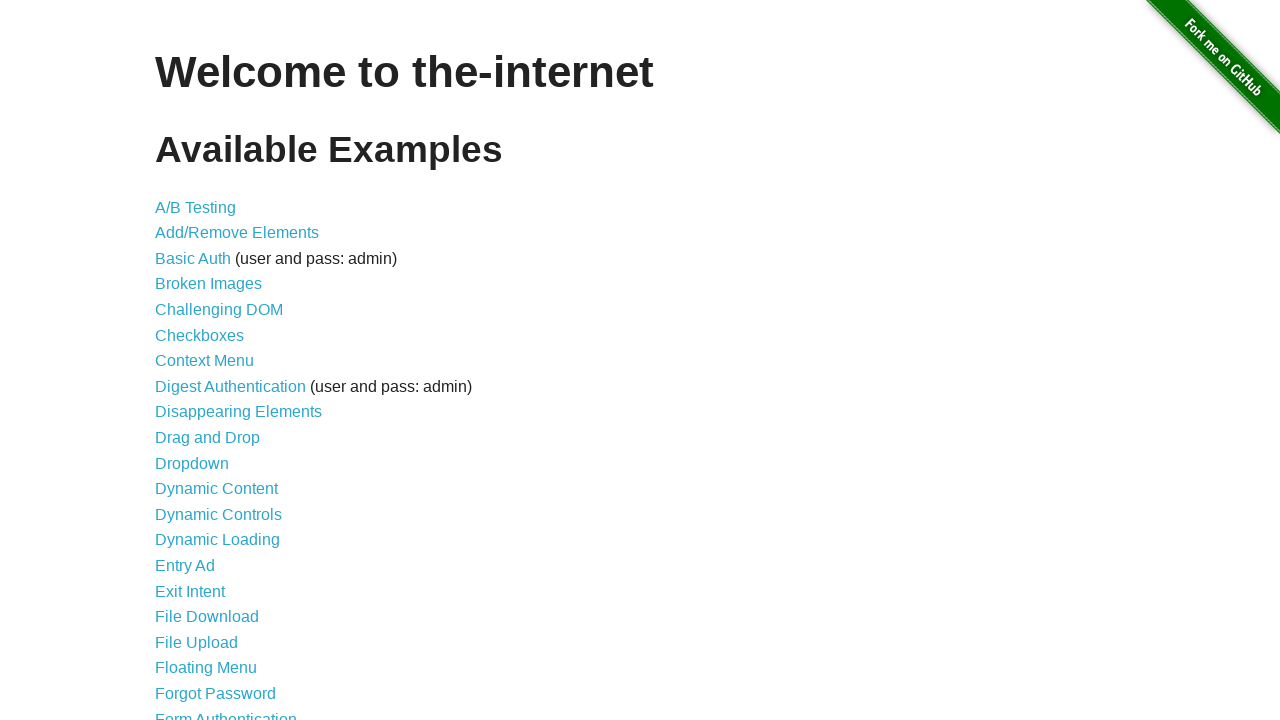

Added optimizelyOptOut cookie before visiting A/B test page
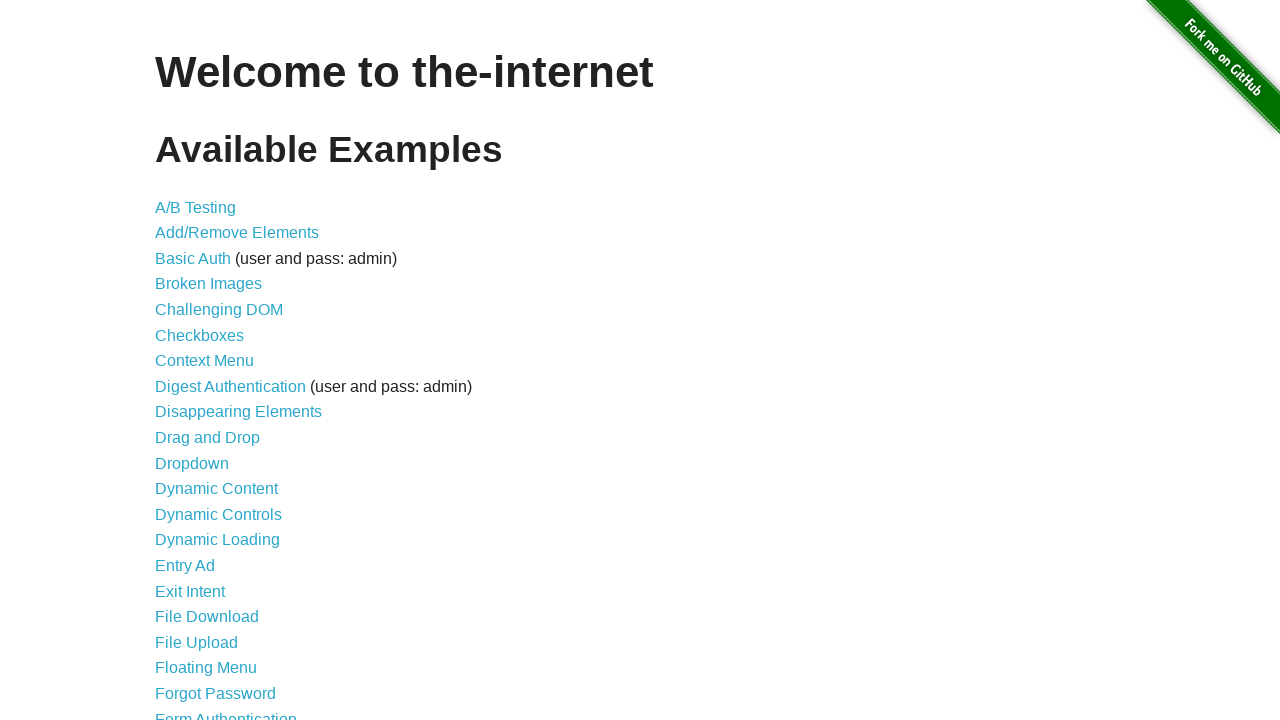

Navigated to A/B test page
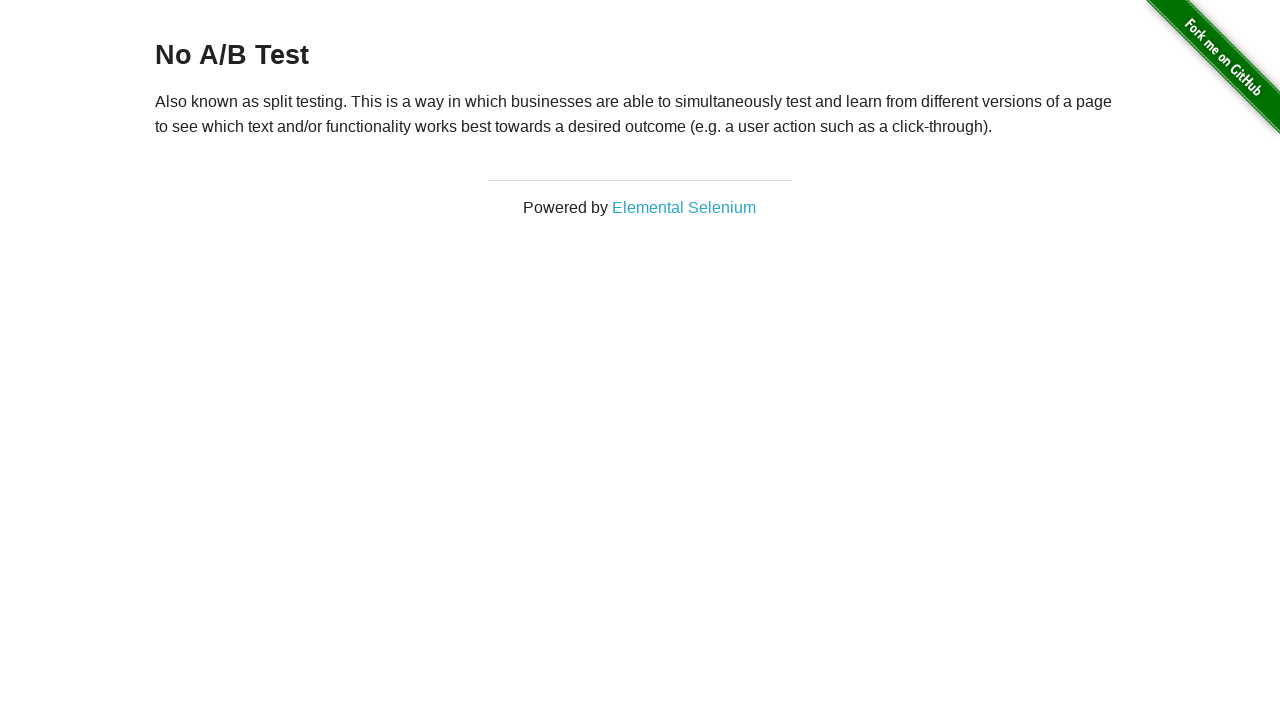

Retrieved heading text to verify opt-out status
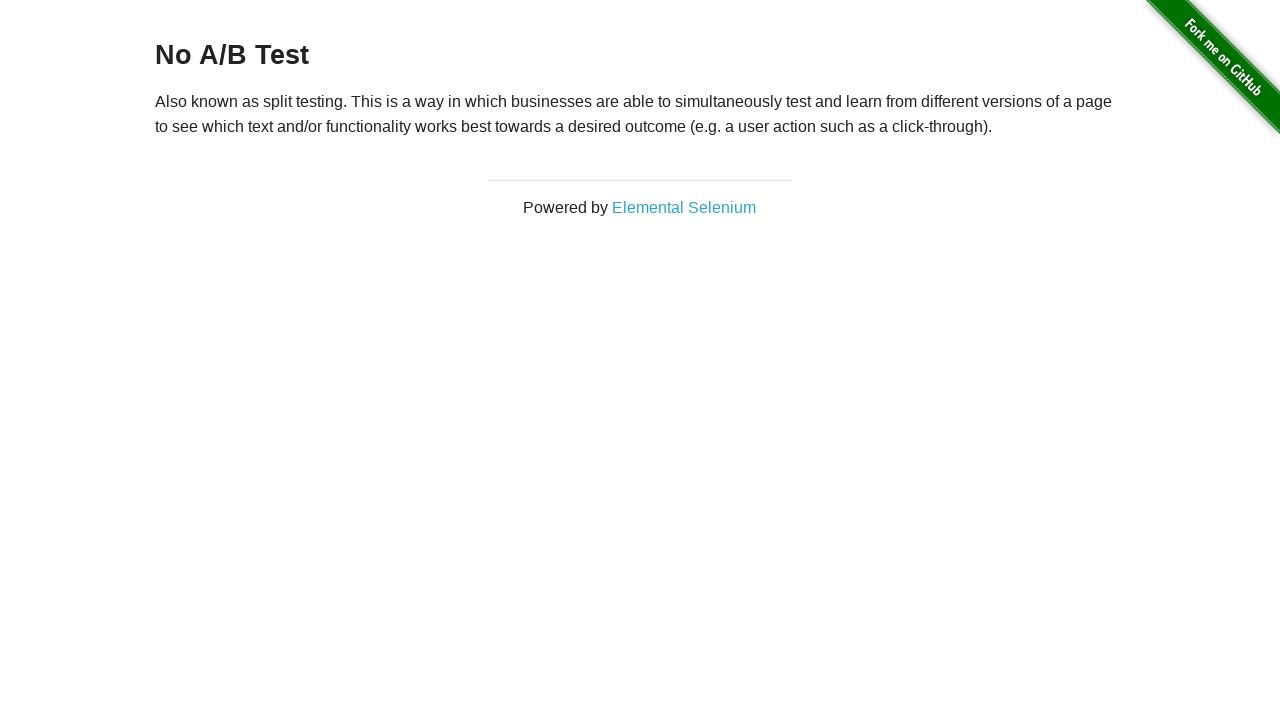

Verified opt-out is active - heading shows 'No A/B Test'
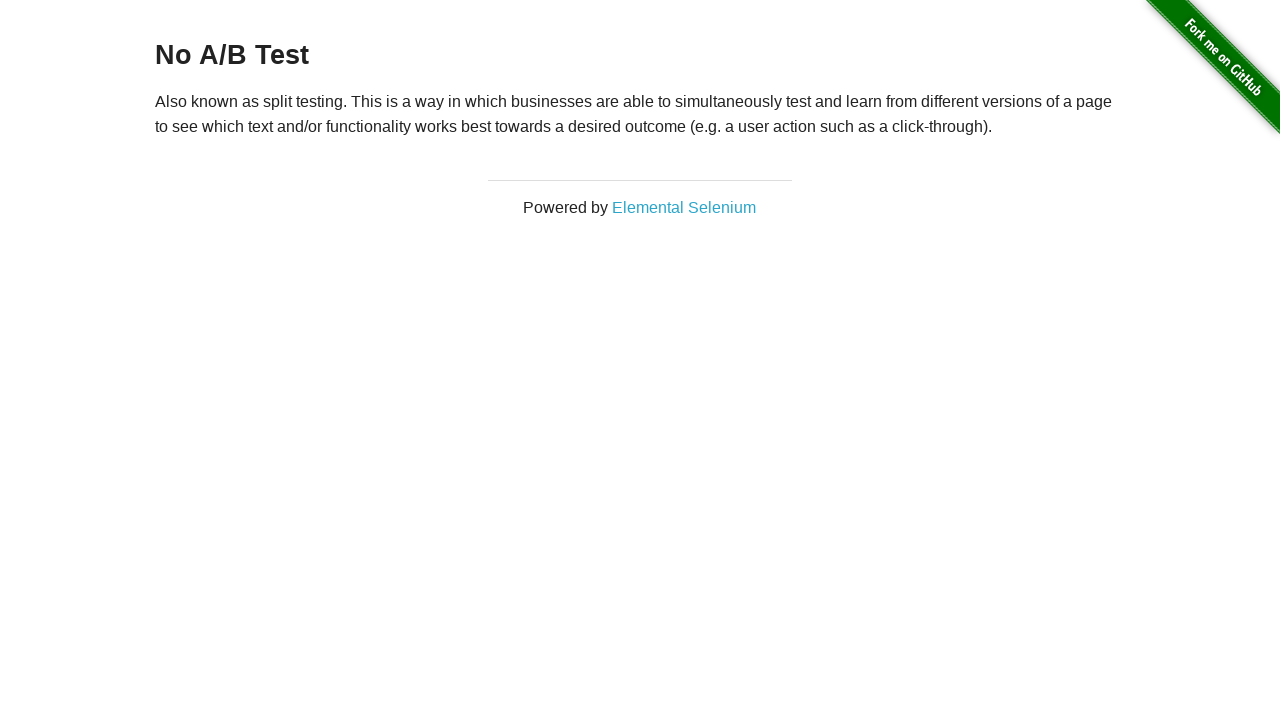

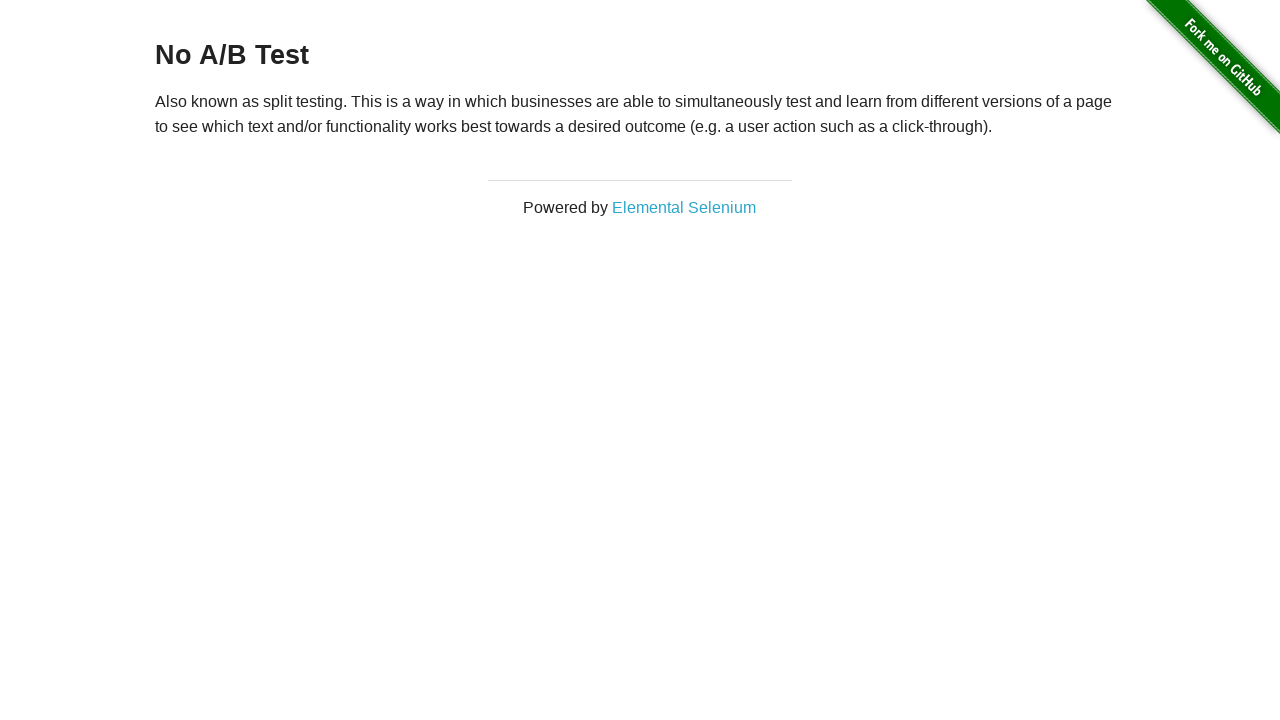